Tests navigation on w3schools.com by clicking on the "Not Sure Where To Begin?" link to navigate to a different page

Starting URL: https://www.w3schools.com/

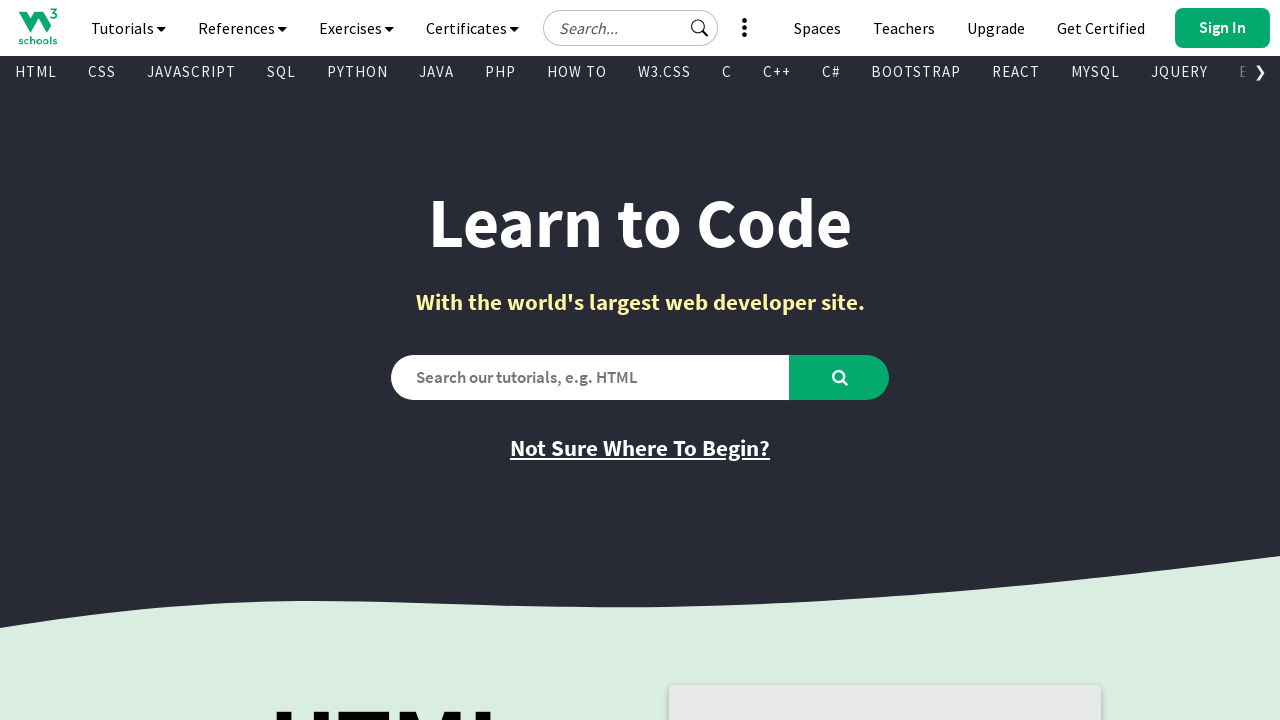

Navigated to https://www.w3schools.com/
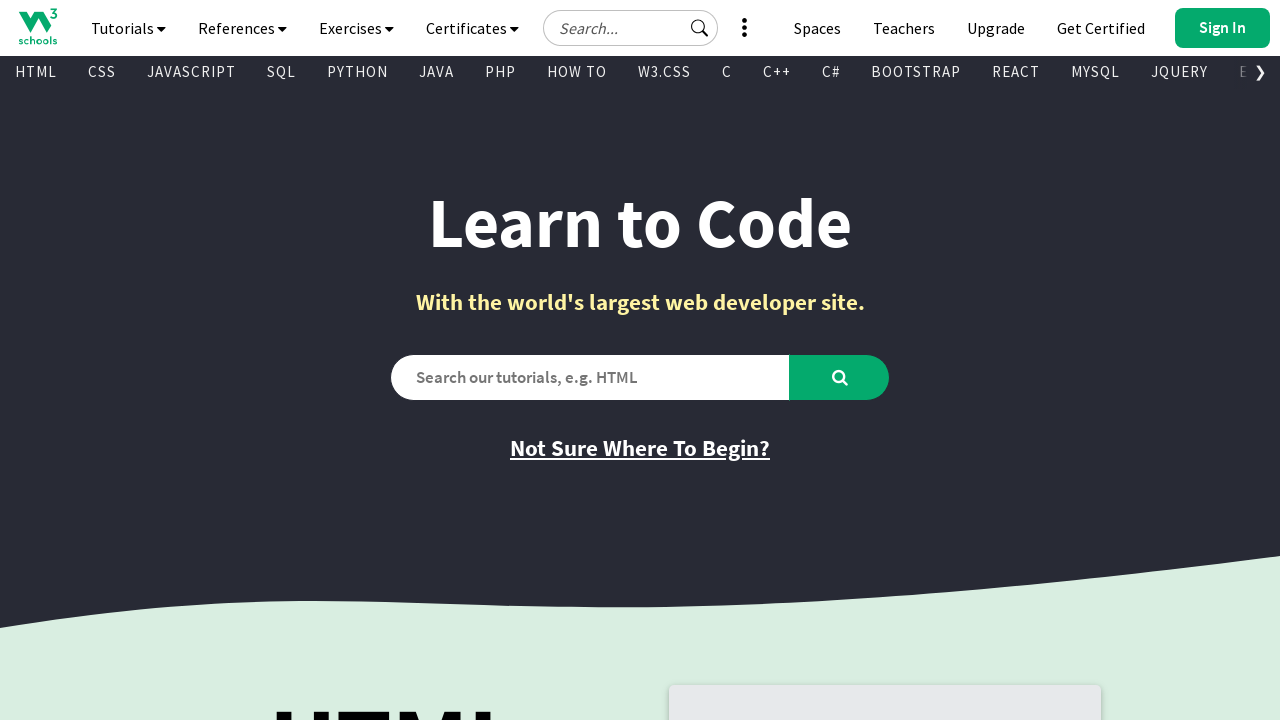

Clicked on the 'Not Sure Where To Begin?' link to navigate to a different page at (640, 448) on text=Not Sure Where To Begin?
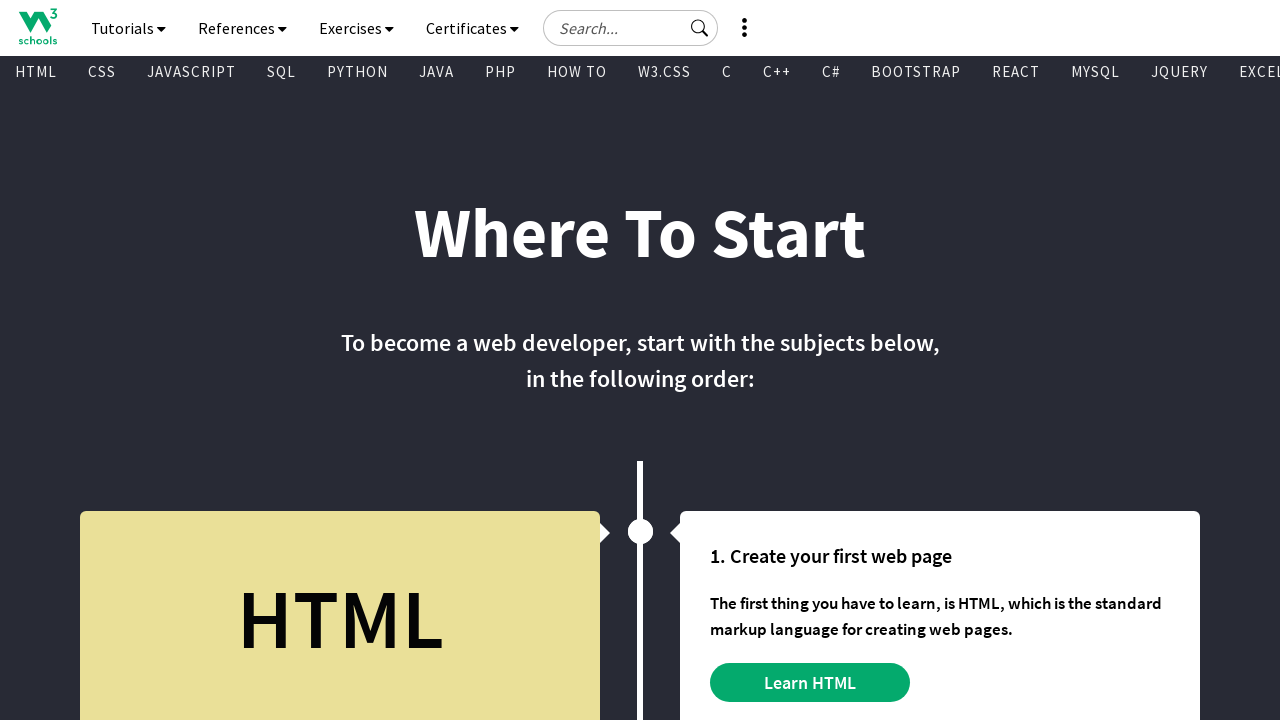

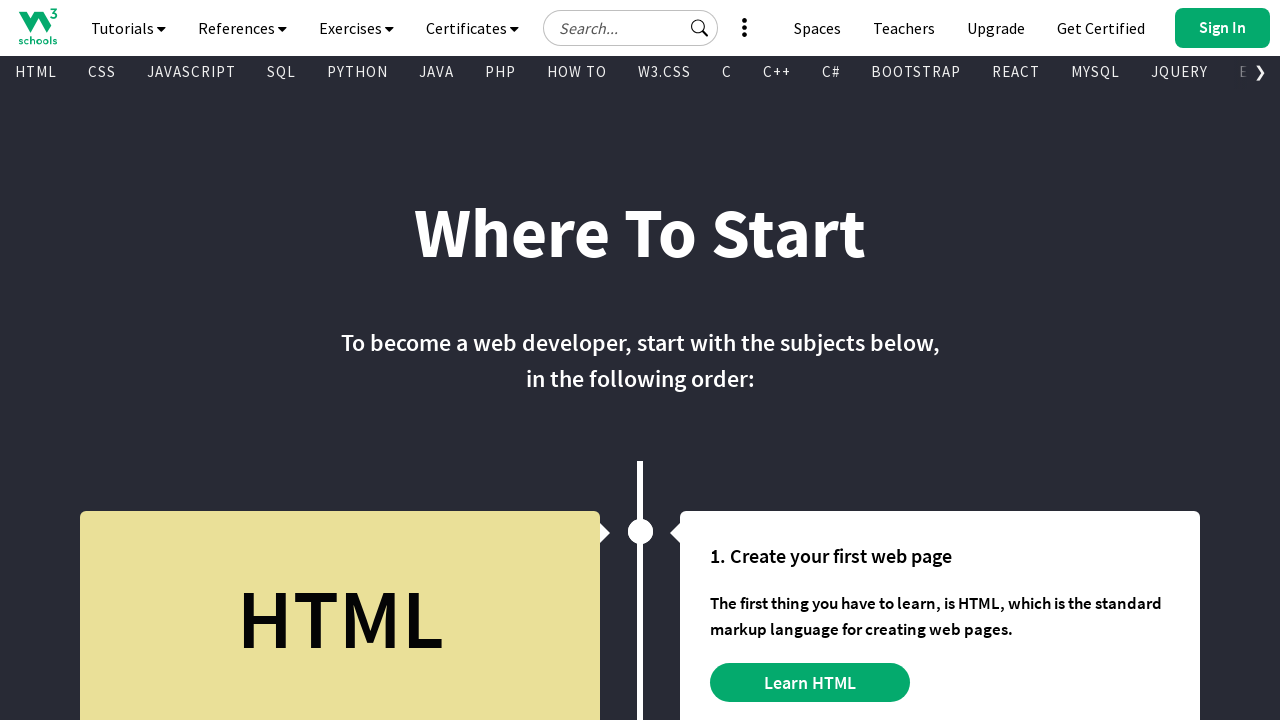